Tests the jQuery UI draggable functionality by dragging an element to a new position within an iframe

Starting URL: https://jqueryui.com/draggable/

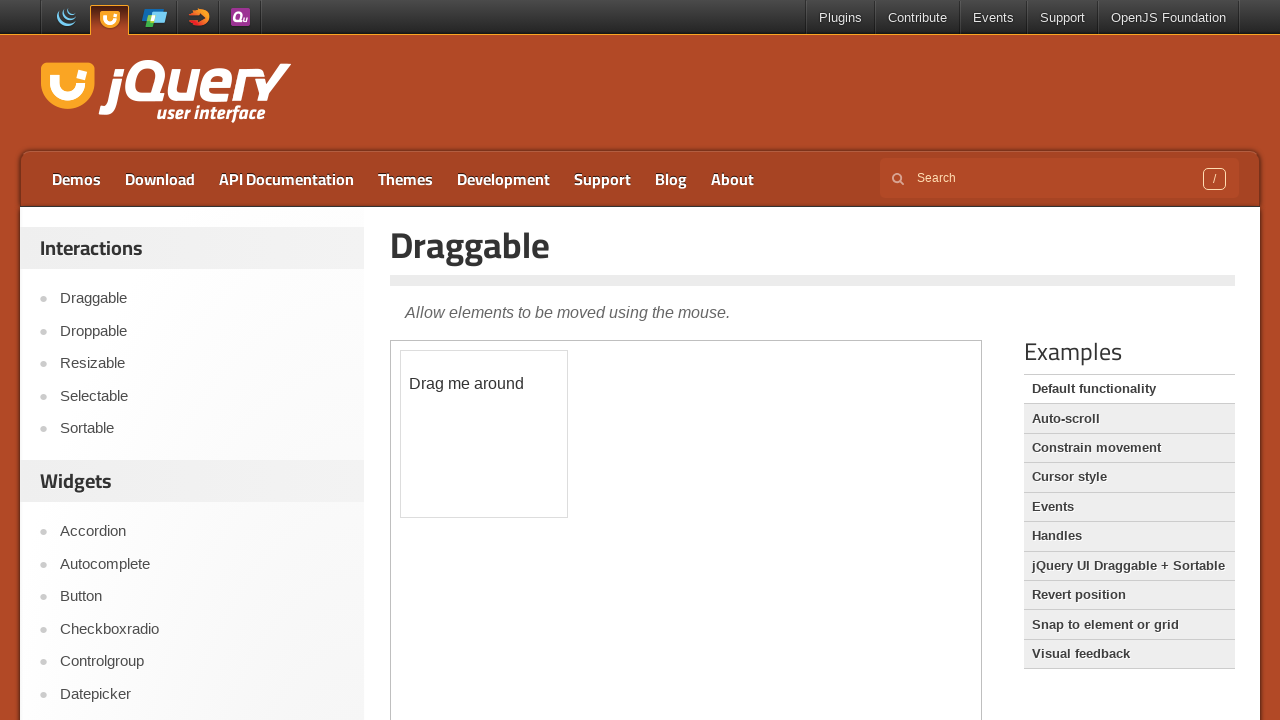

Located the iframe containing the draggable demo
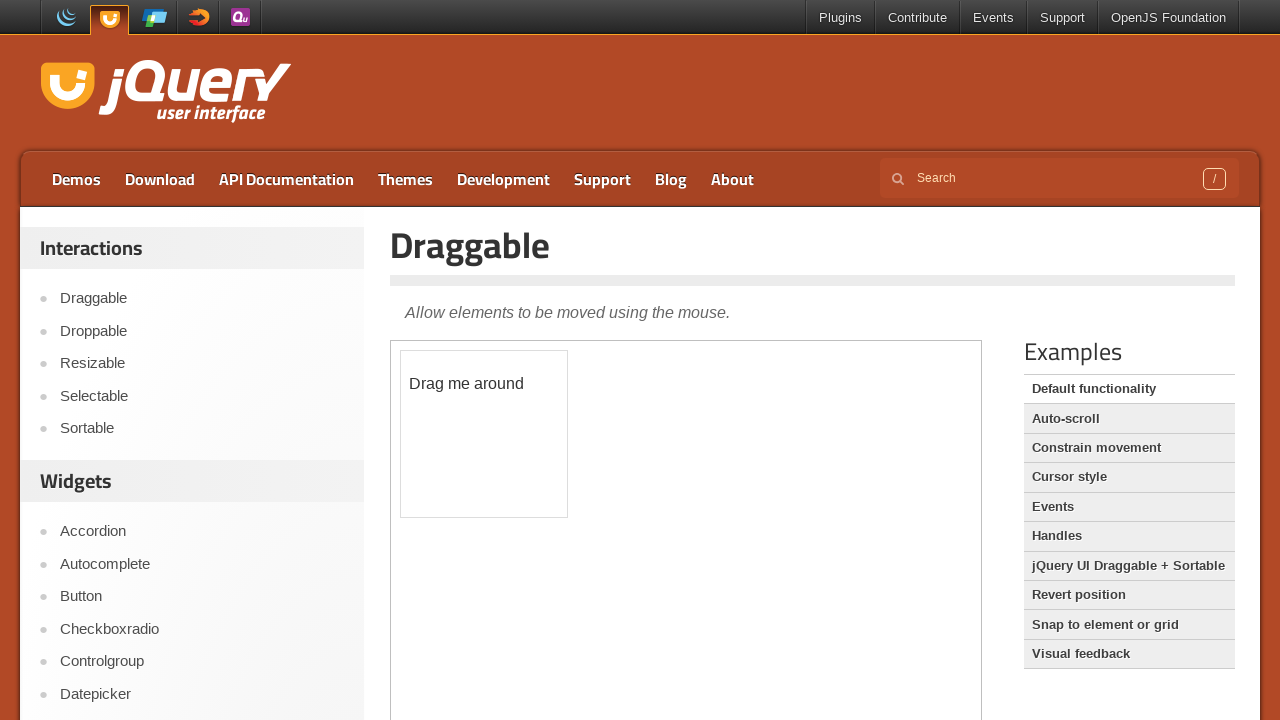

Located the draggable element with id 'draggable'
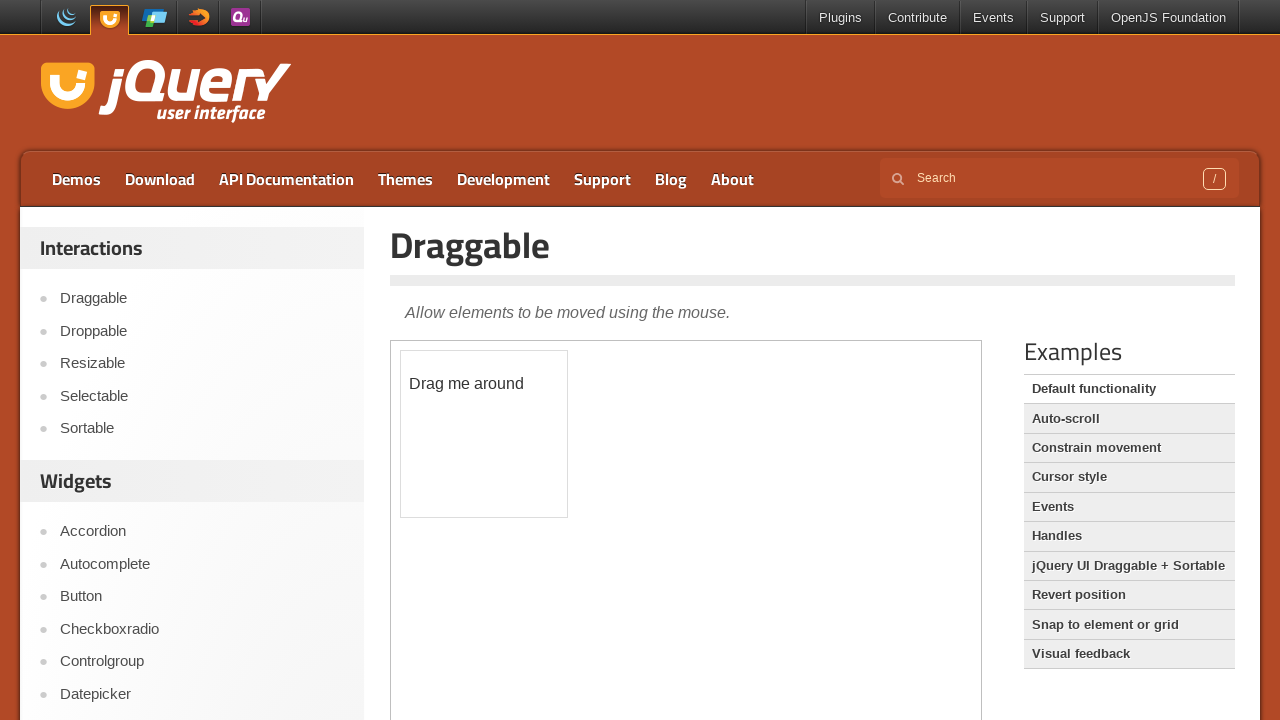

Retrieved bounding box of draggable element
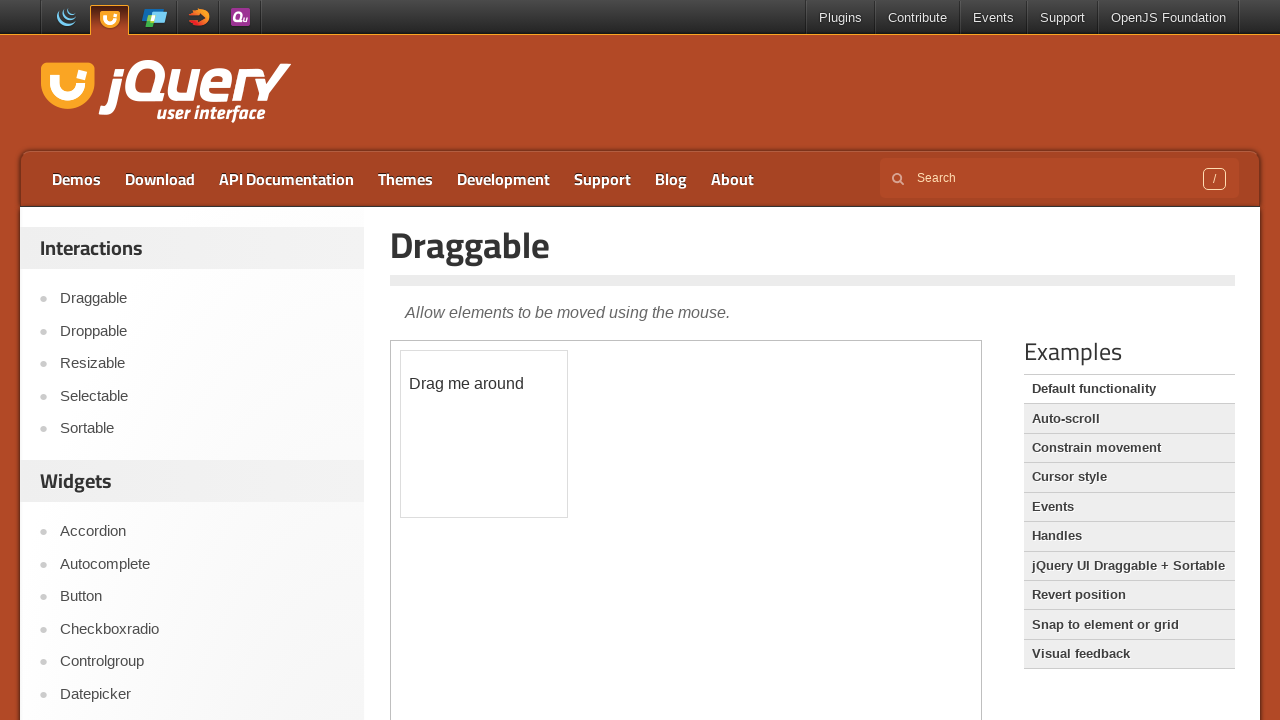

Moved mouse to center of draggable element at (484, 434)
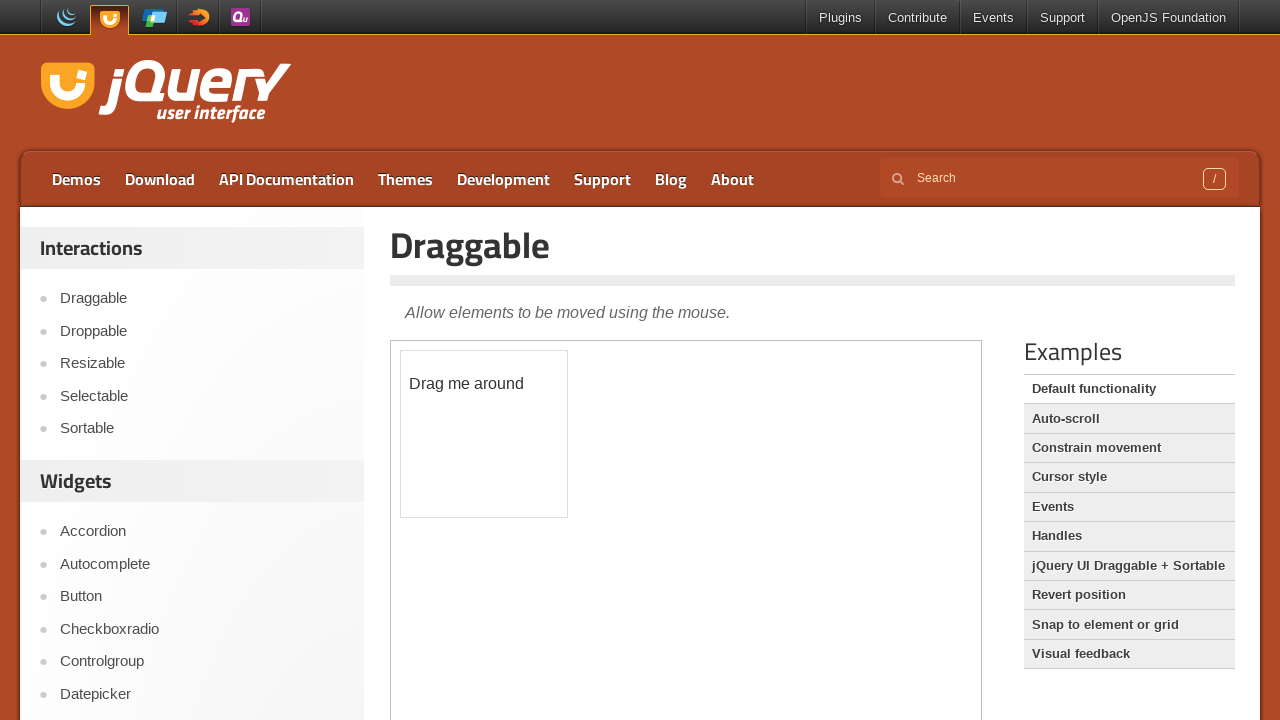

Pressed down mouse button to start drag at (484, 434)
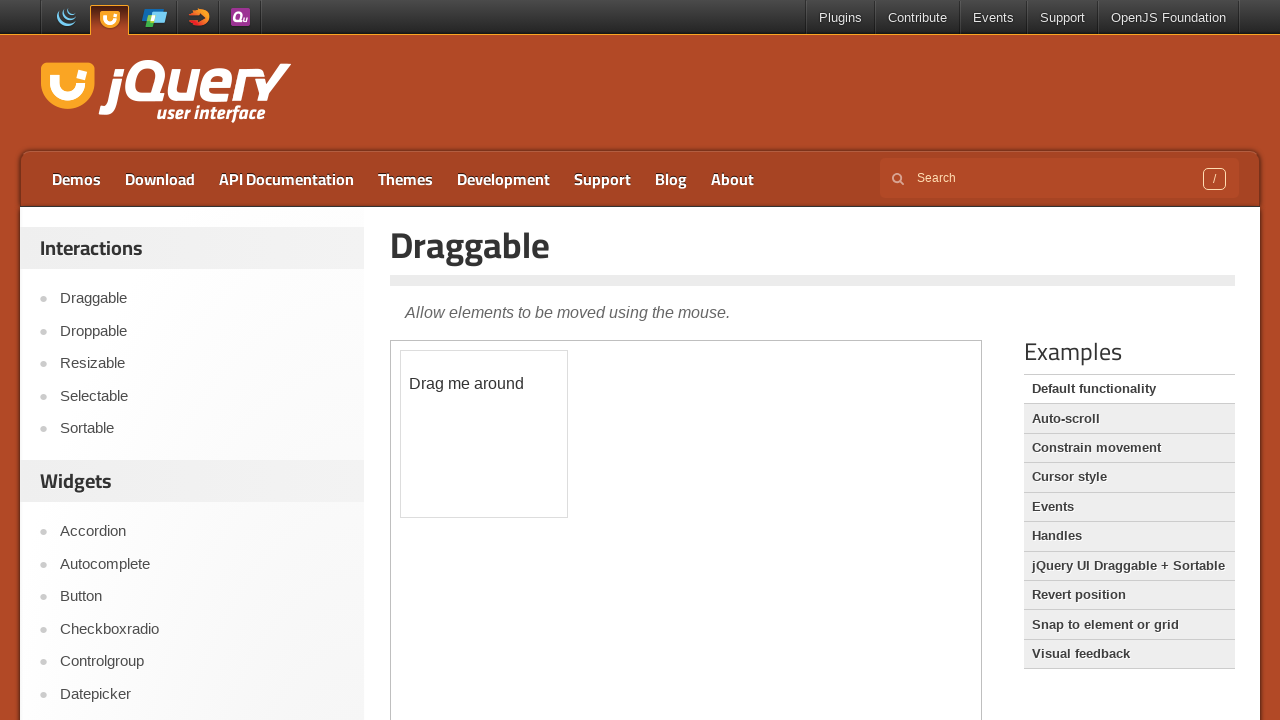

Moved mouse to new position (20px right, 40px down) at (504, 474)
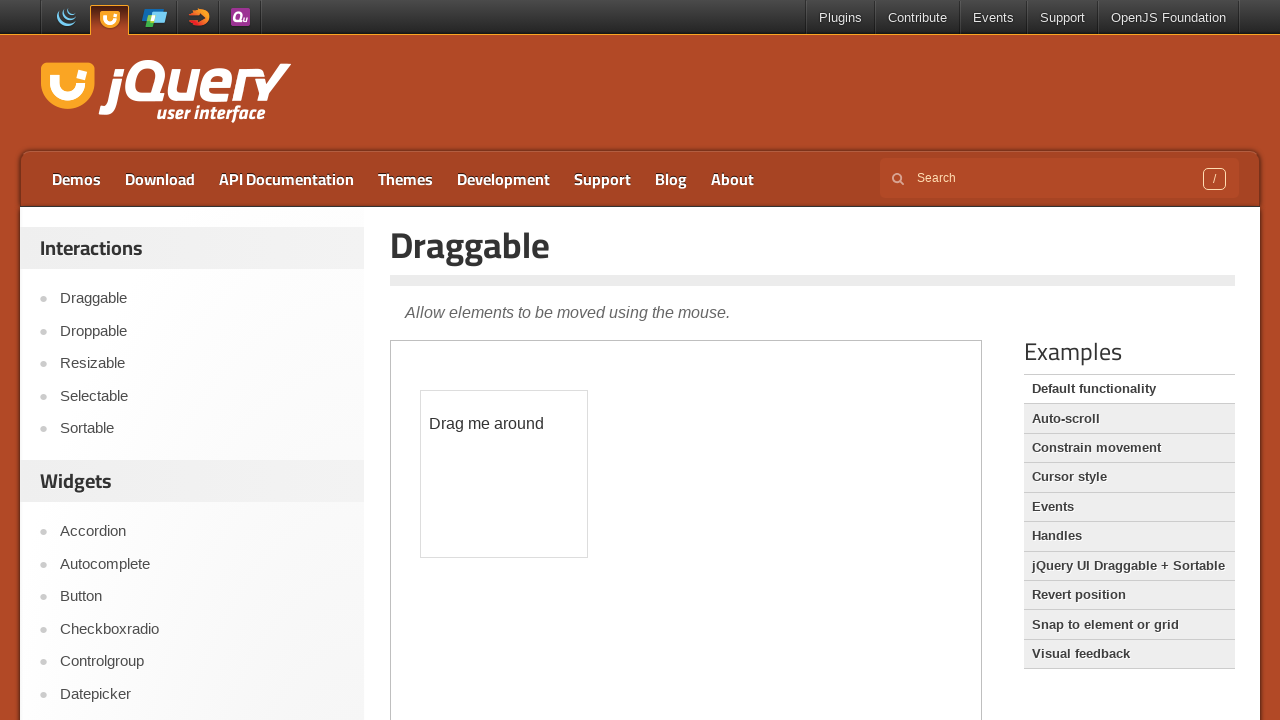

Released mouse button to complete drag operation at (504, 474)
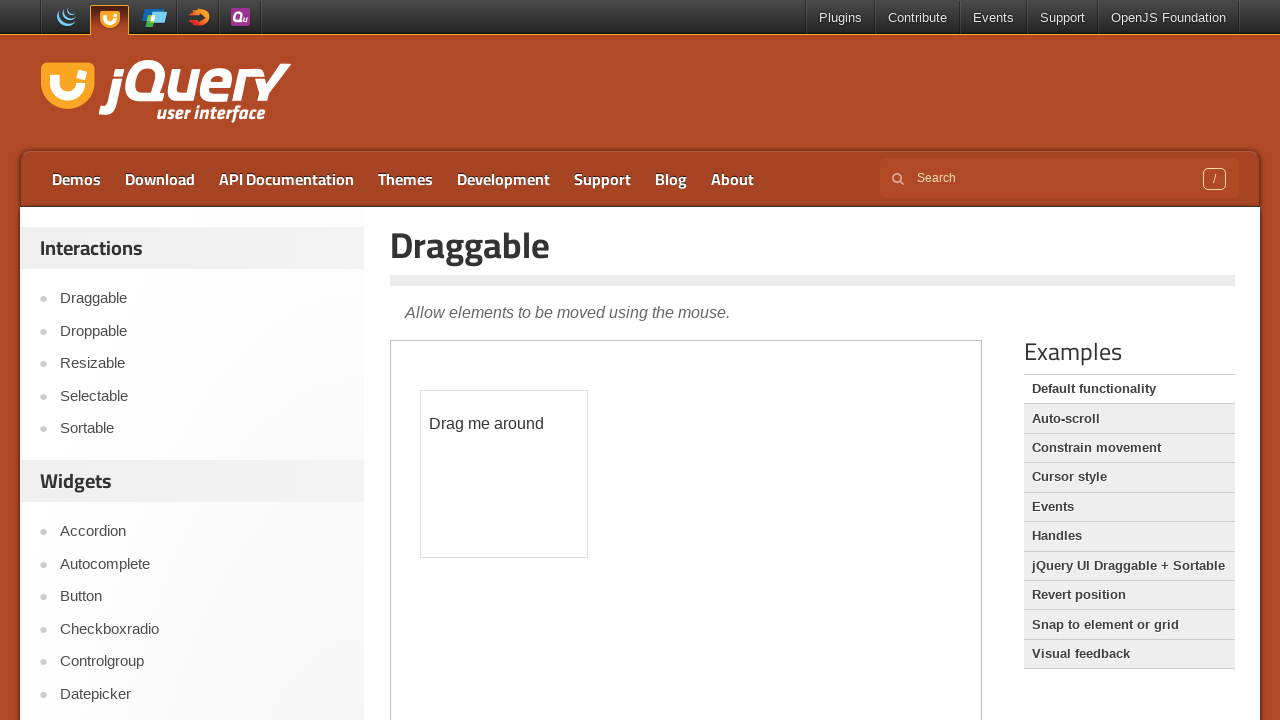

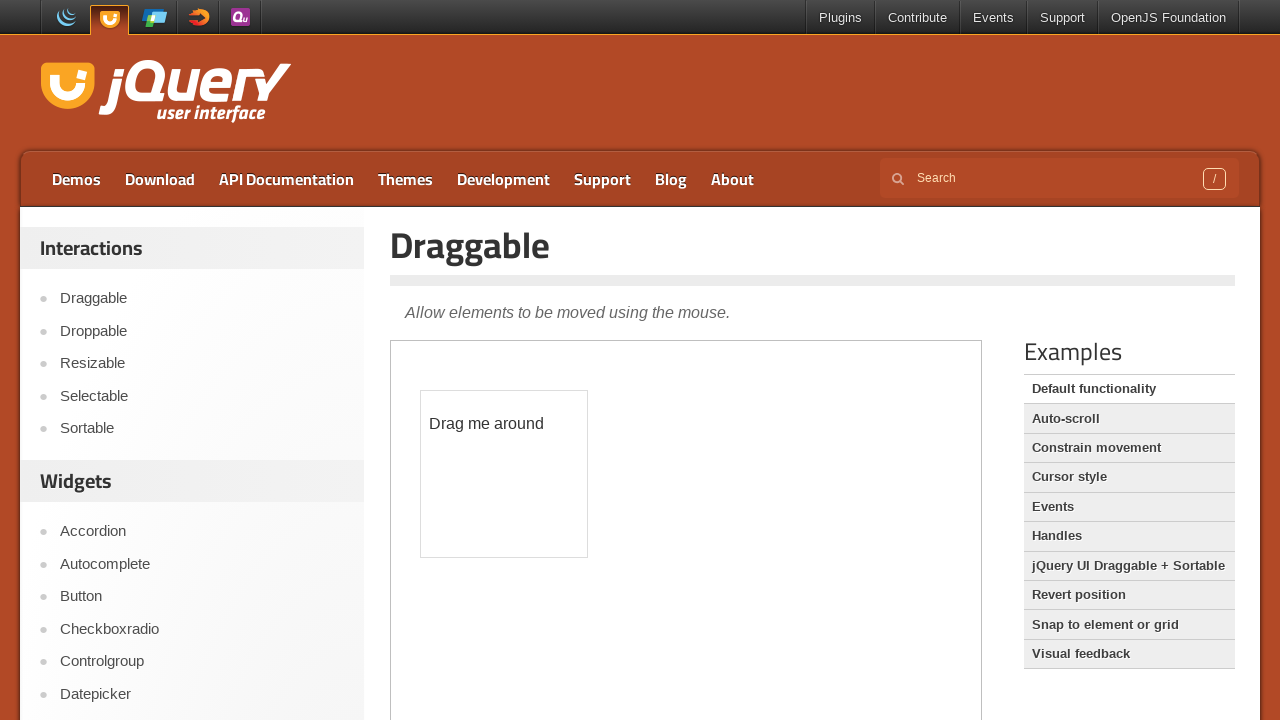